Navigates to Bilibili homepage and waits for the video feed content to load, verifying that video cards are displayed.

Starting URL: https://www.bilibili.com

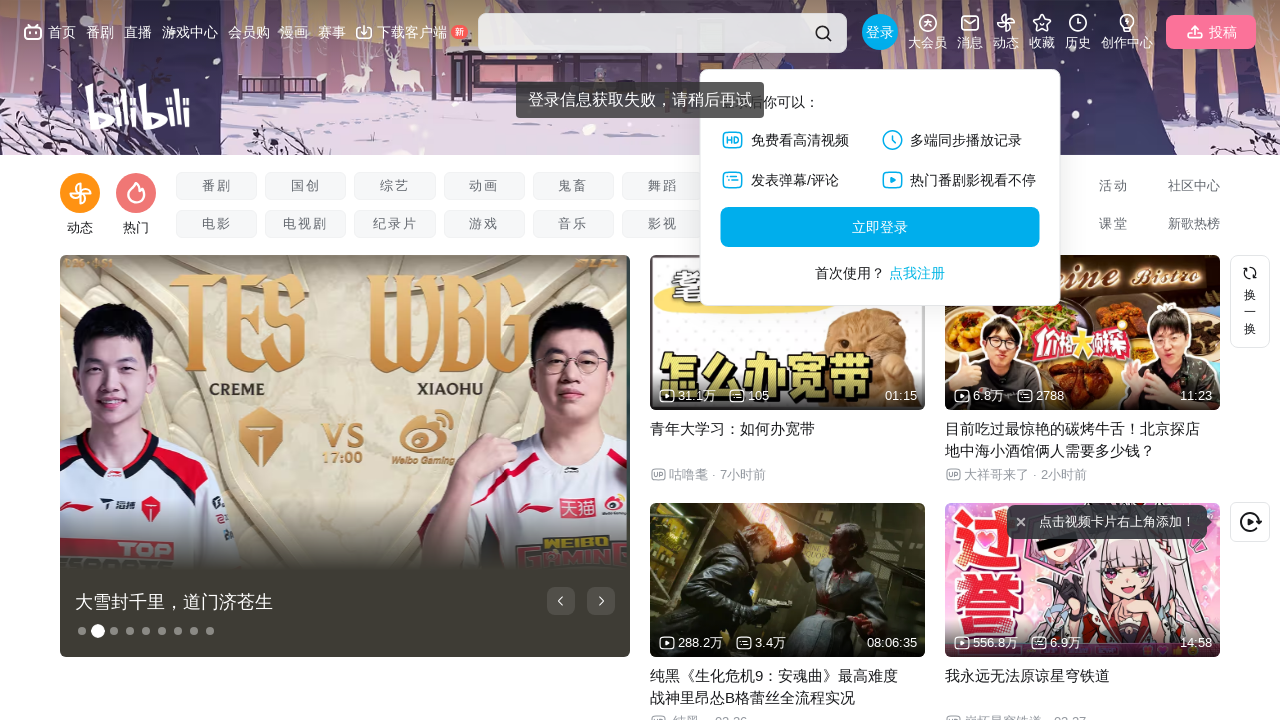

Waited for video feed section to load
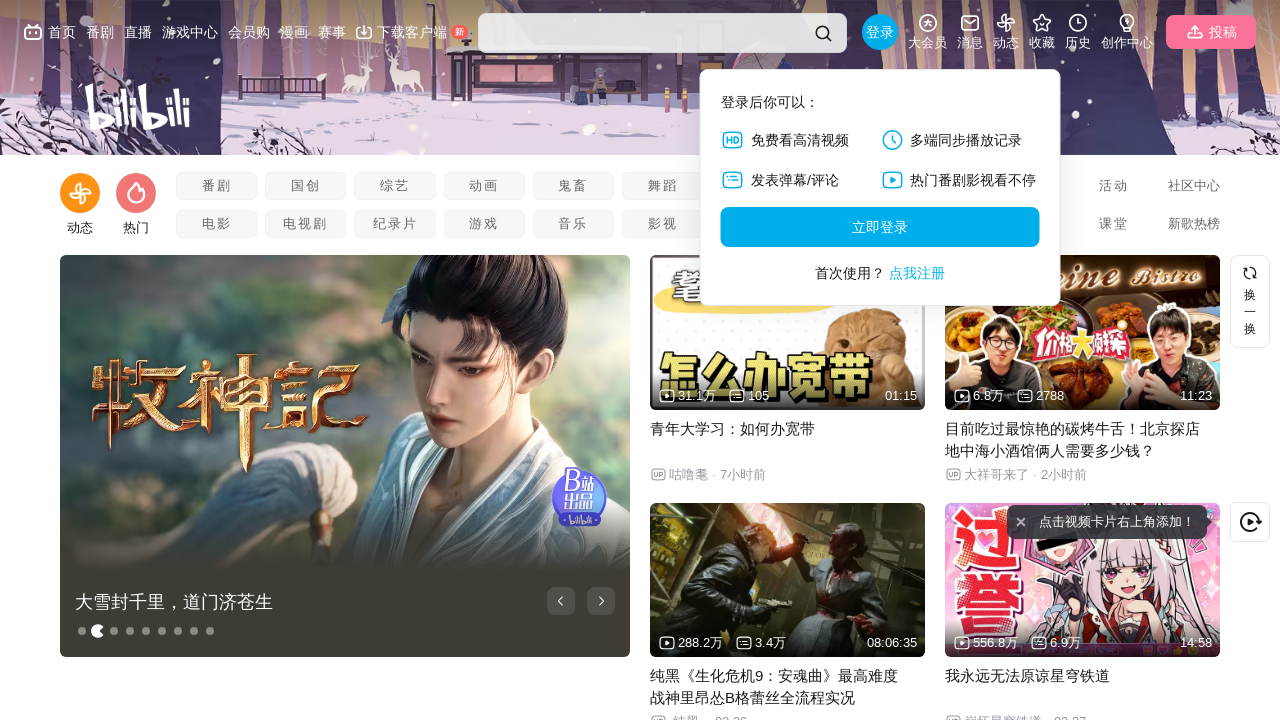

Waited for video card titles to be present
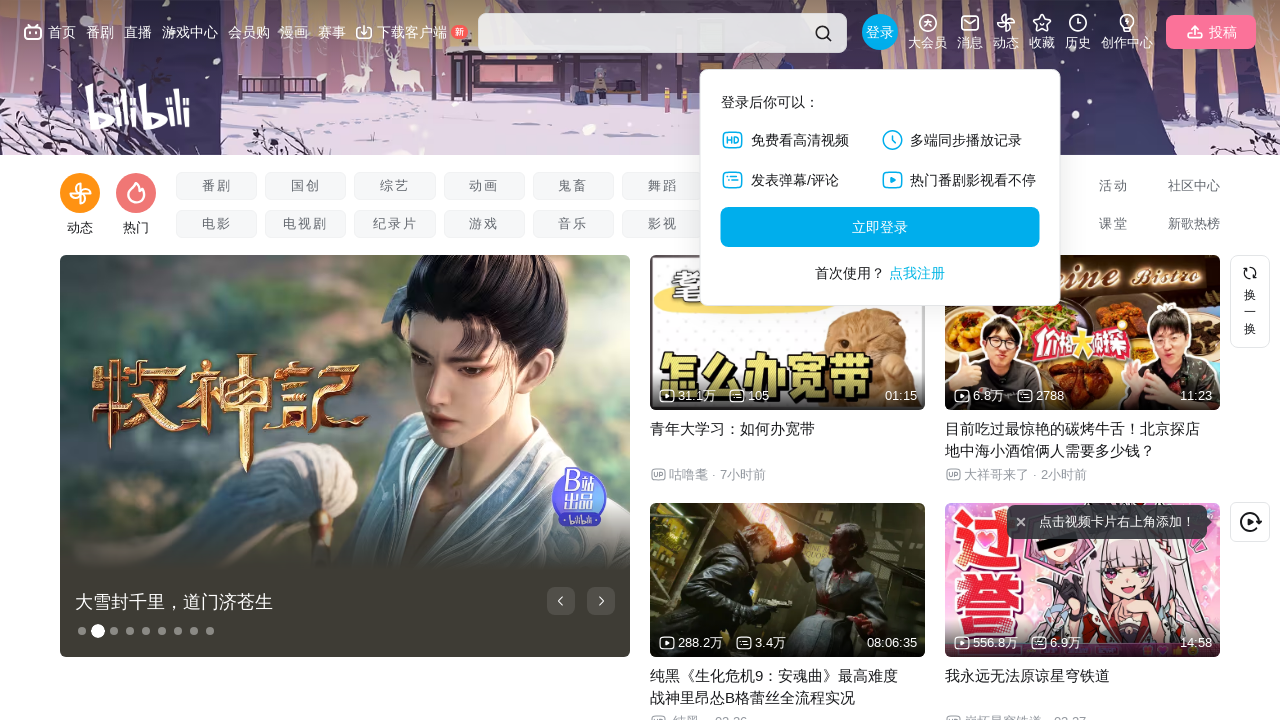

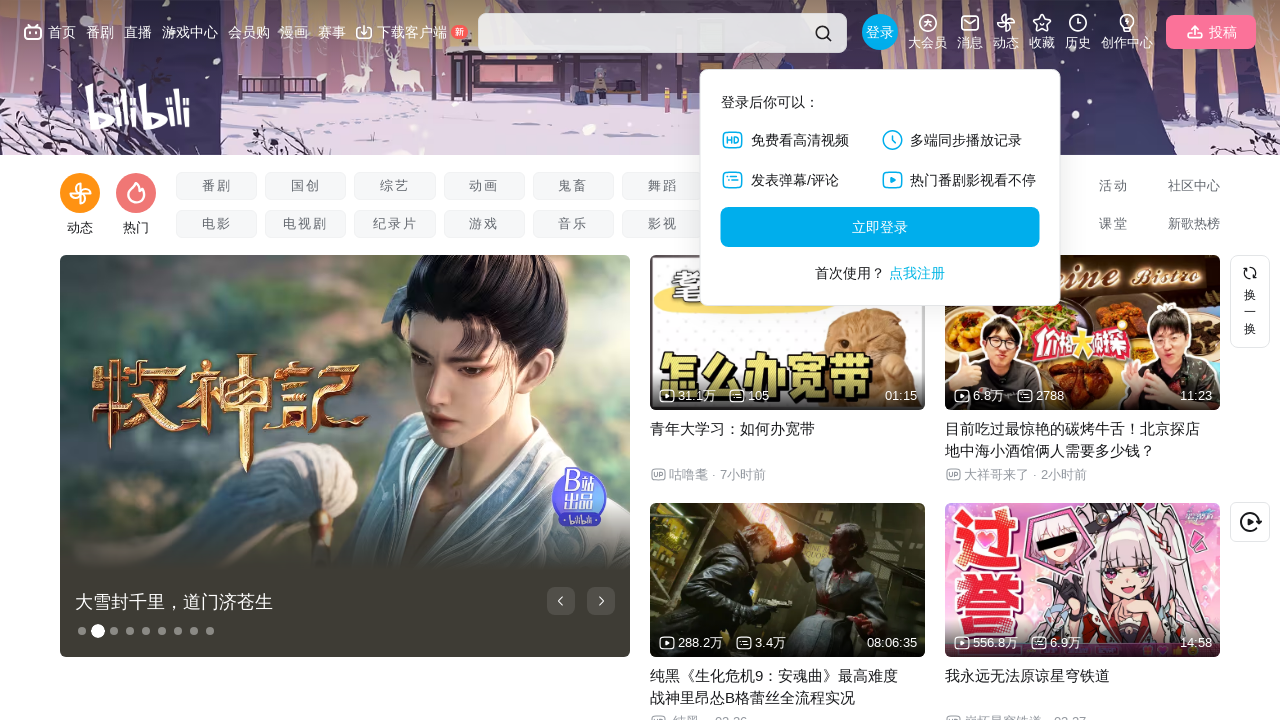